Tests the enable/disable functionality of an input field by clicking the Enable button and verifying the field becomes enabled

Starting URL: http://the-internet.herokuapp.com/dynamic_controls

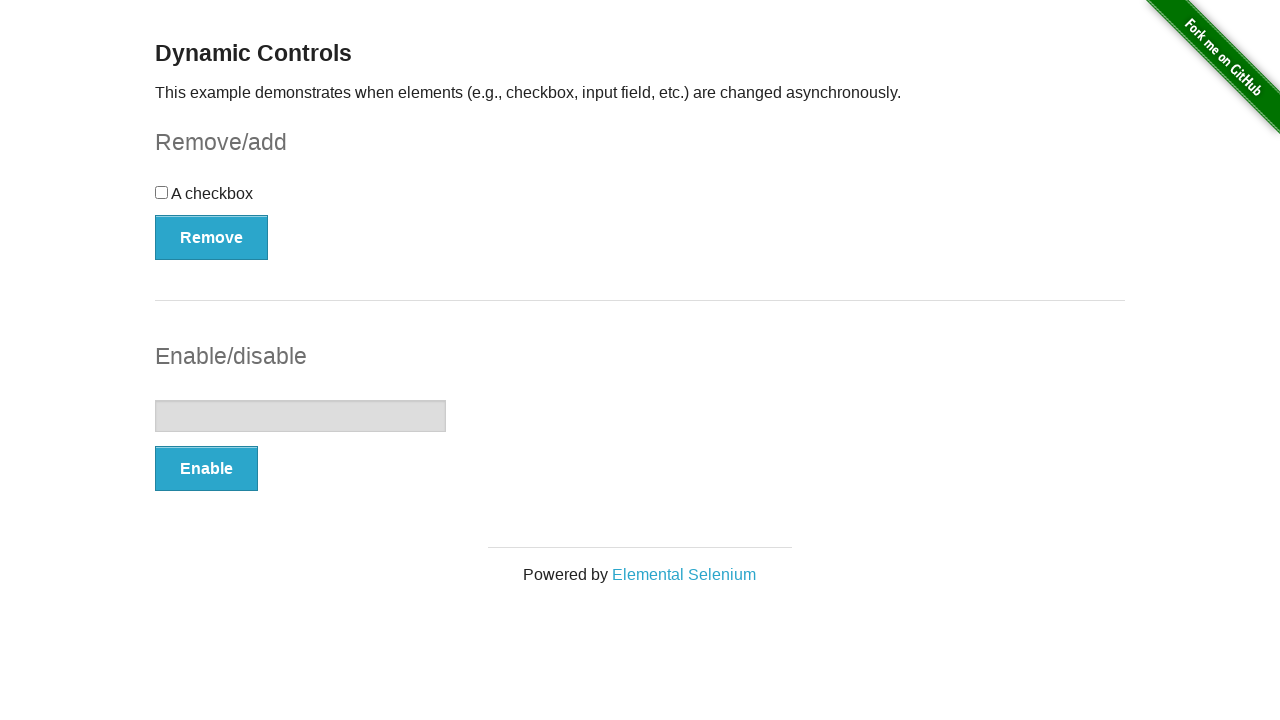

Located the input field element
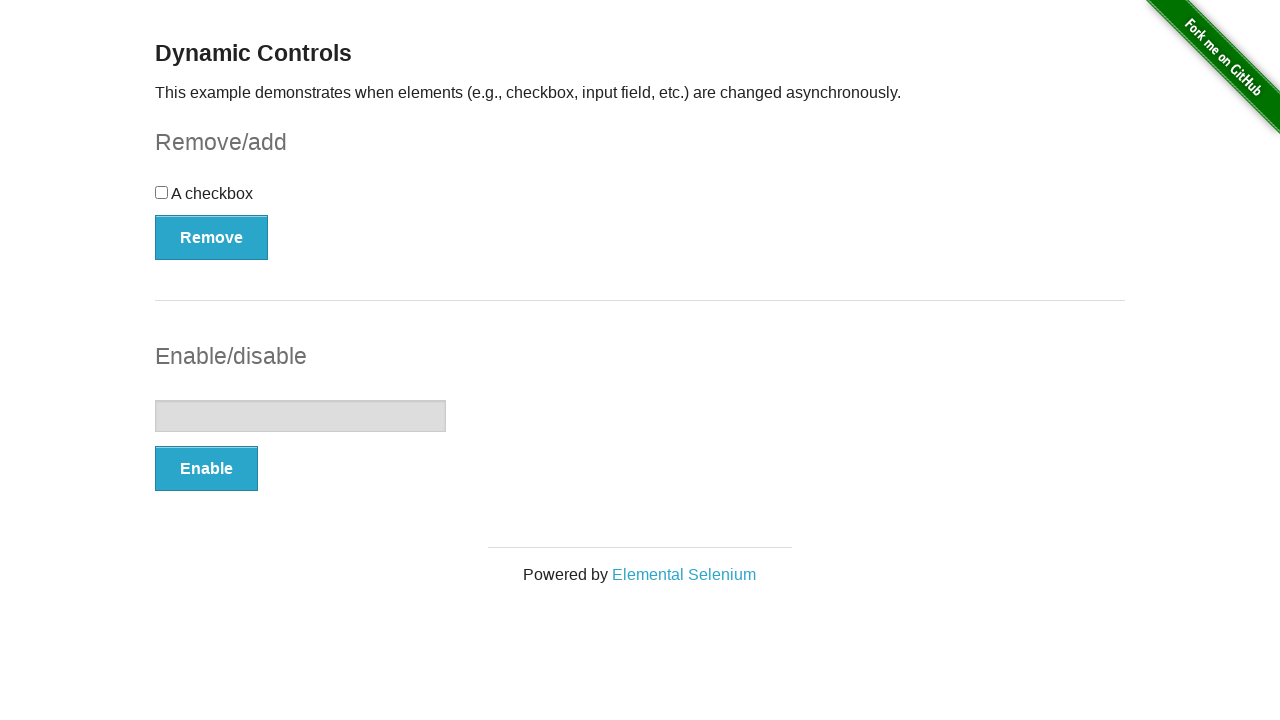

Checked initial enabled state of input field: False
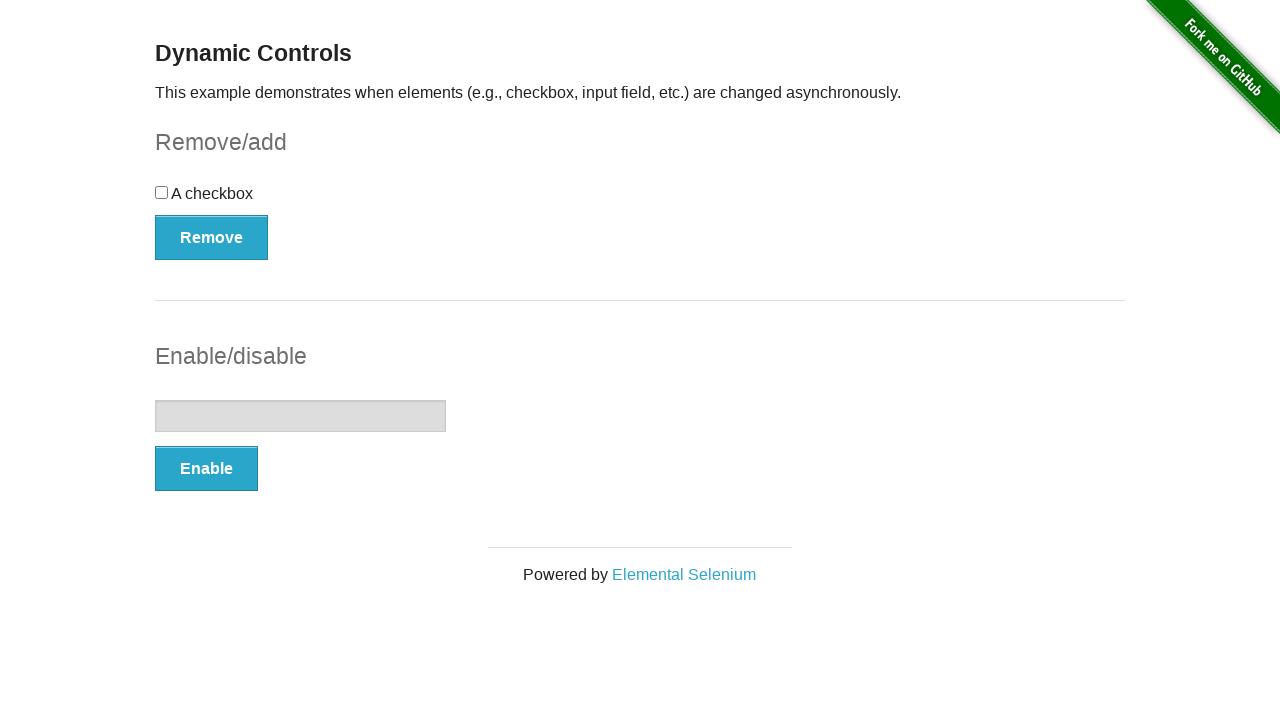

Located the Enable button
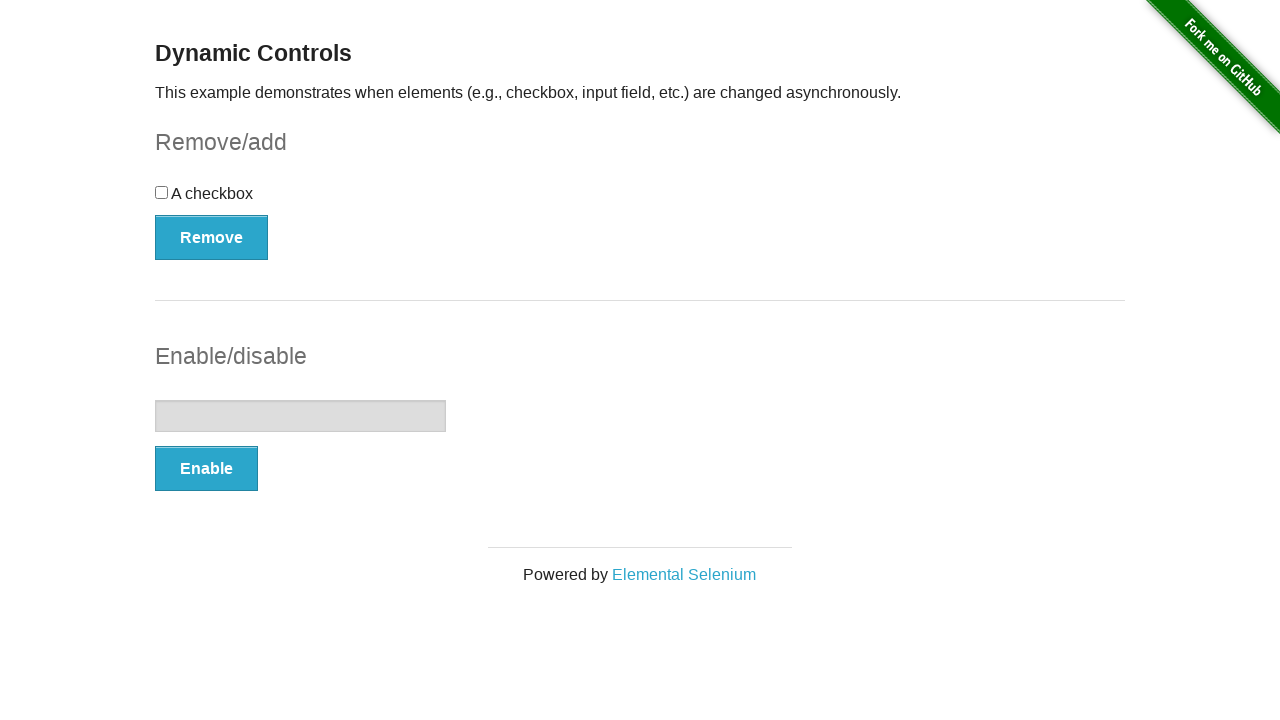

Clicked the Enable button at (206, 469) on xpath=//*[.='Enable']
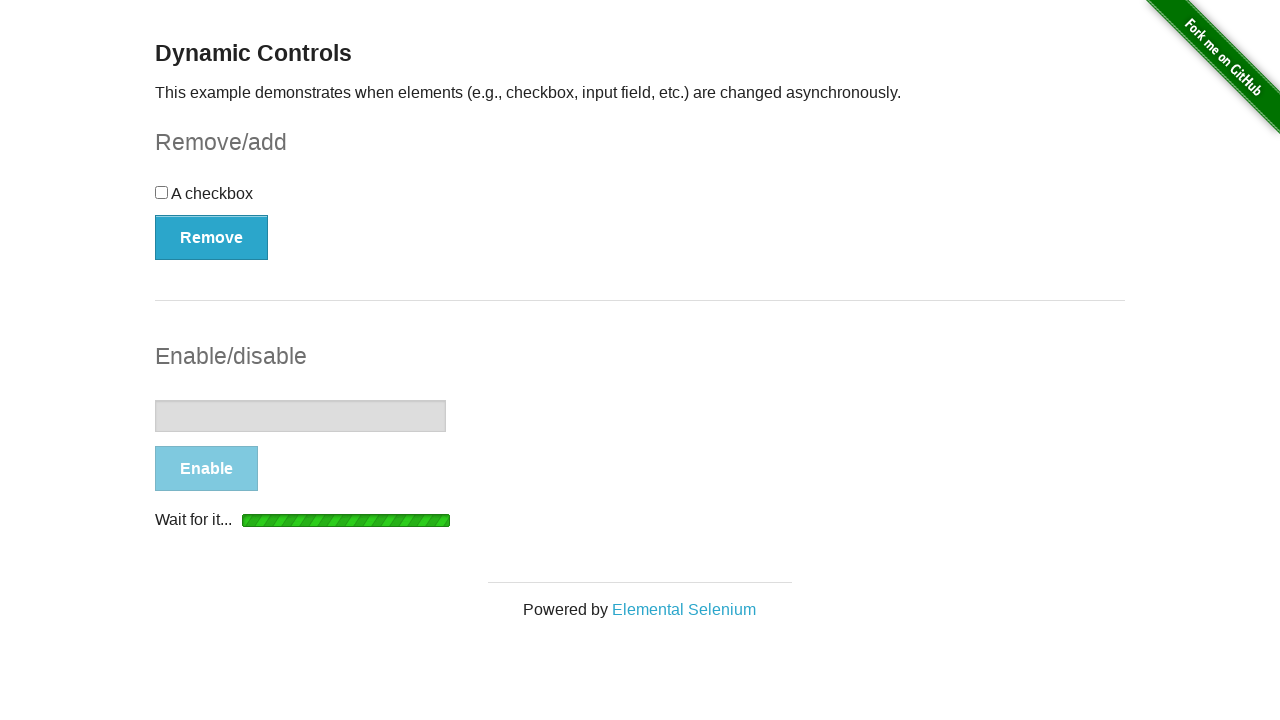

Waited 5 seconds for input field to become enabled
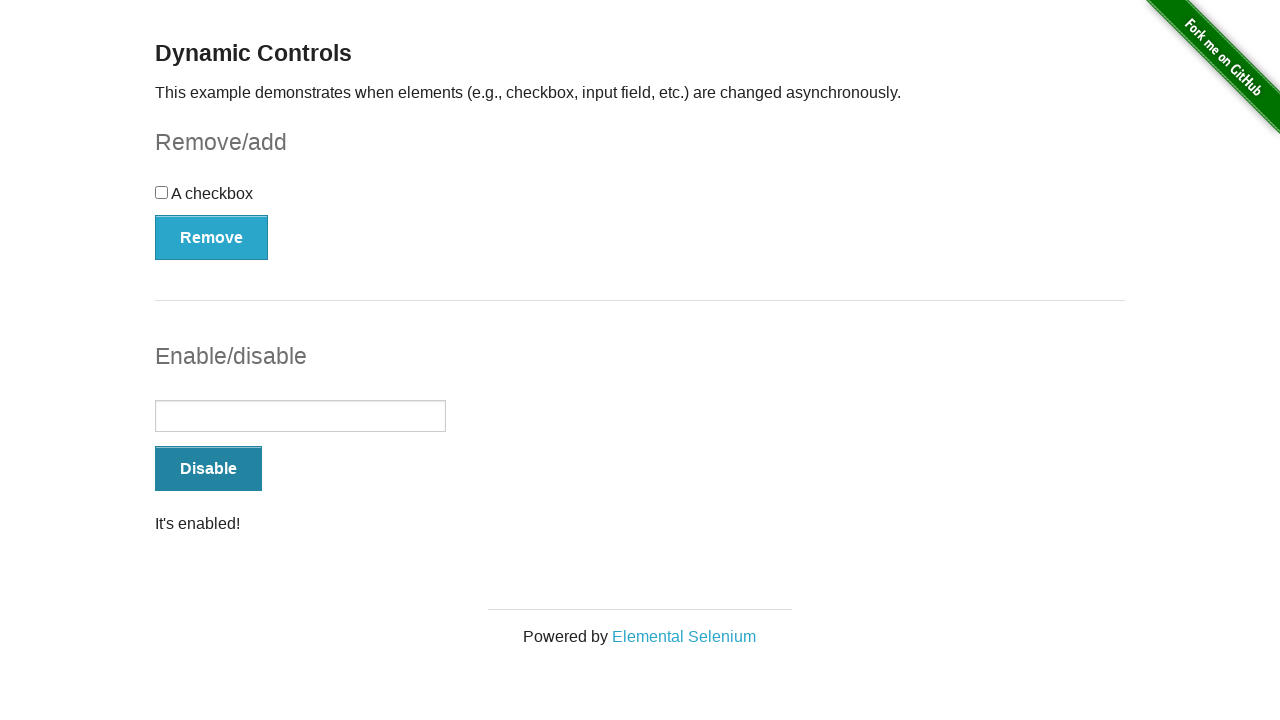

Verified that input field is now enabled
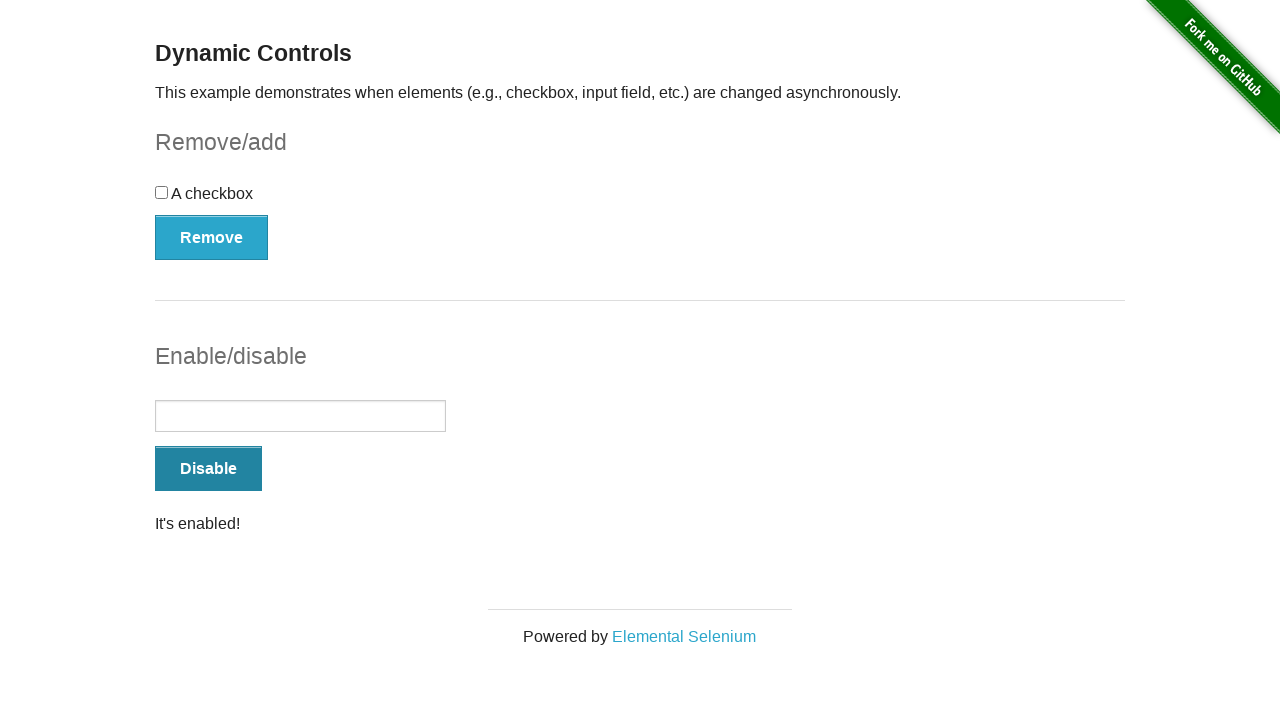

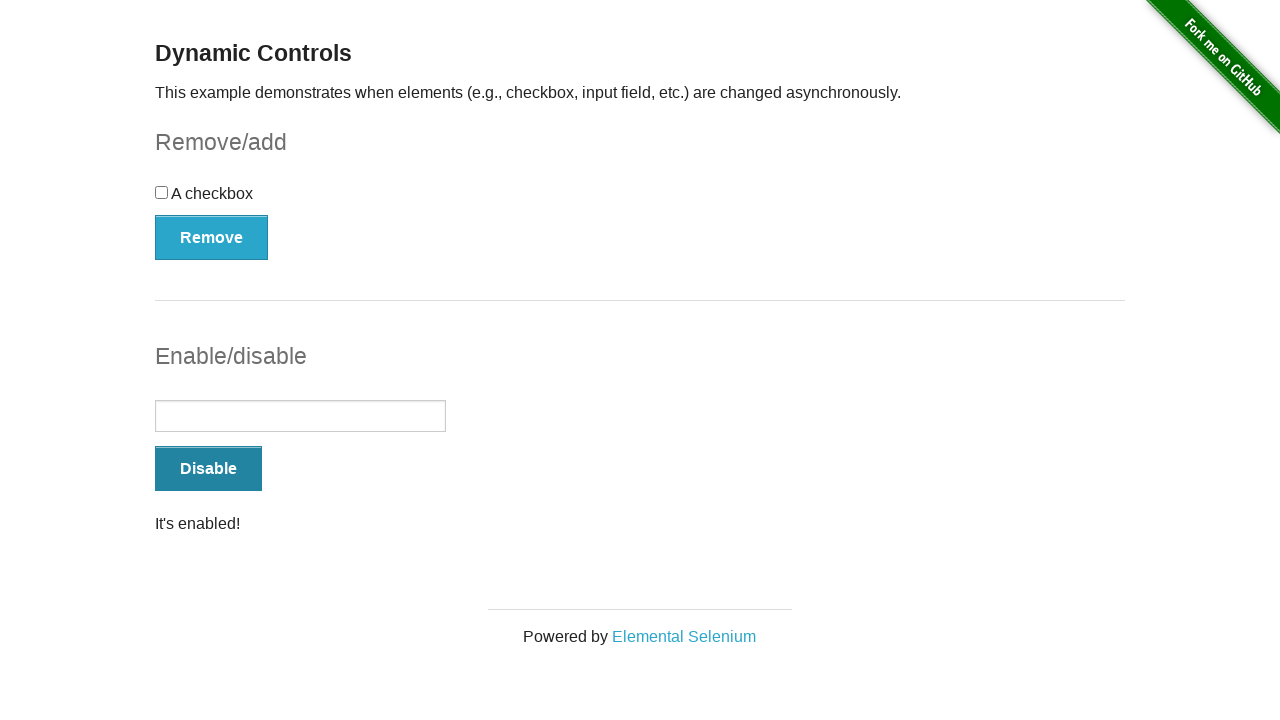